Tests the account registration flow on OpenCart by navigating to the registration page, filling out the registration form with user details, accepting privacy policy, and submitting to create a new account.

Starting URL: https://naveenautomationlabs.com/opencart/

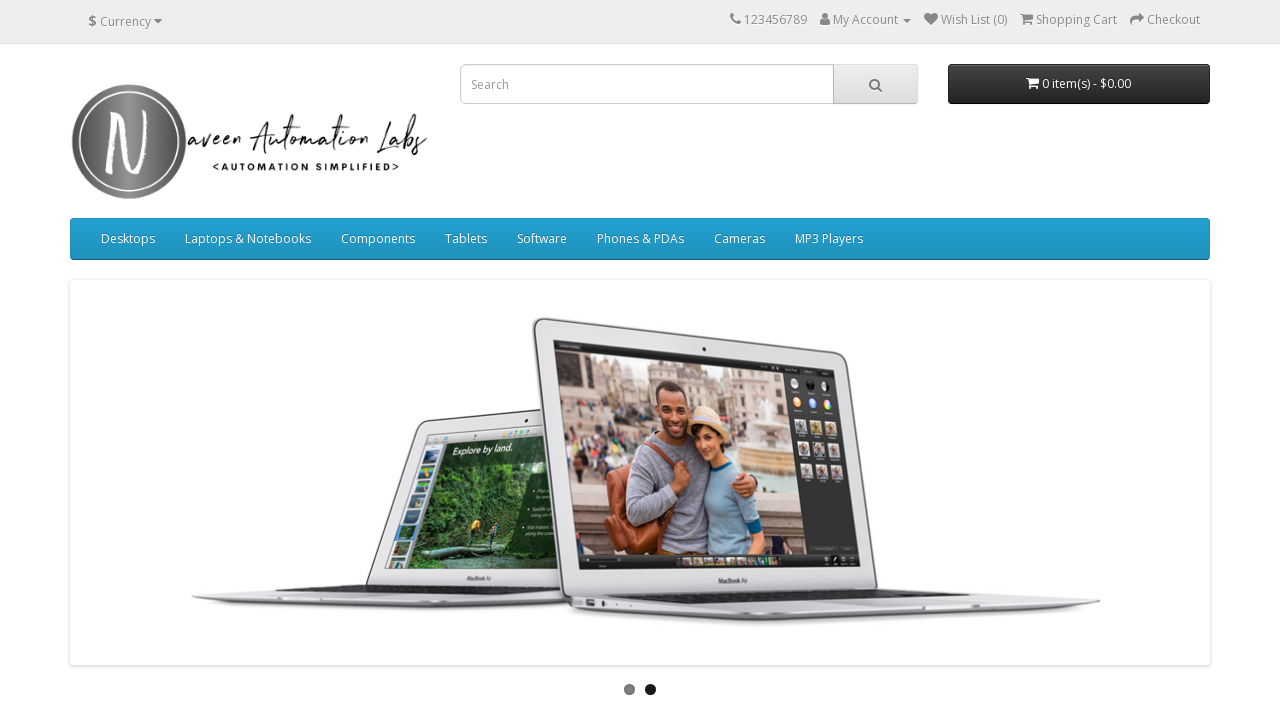

Clicked on My Account dropdown (caret icon) at (907, 21) on xpath=//span[@class='caret']
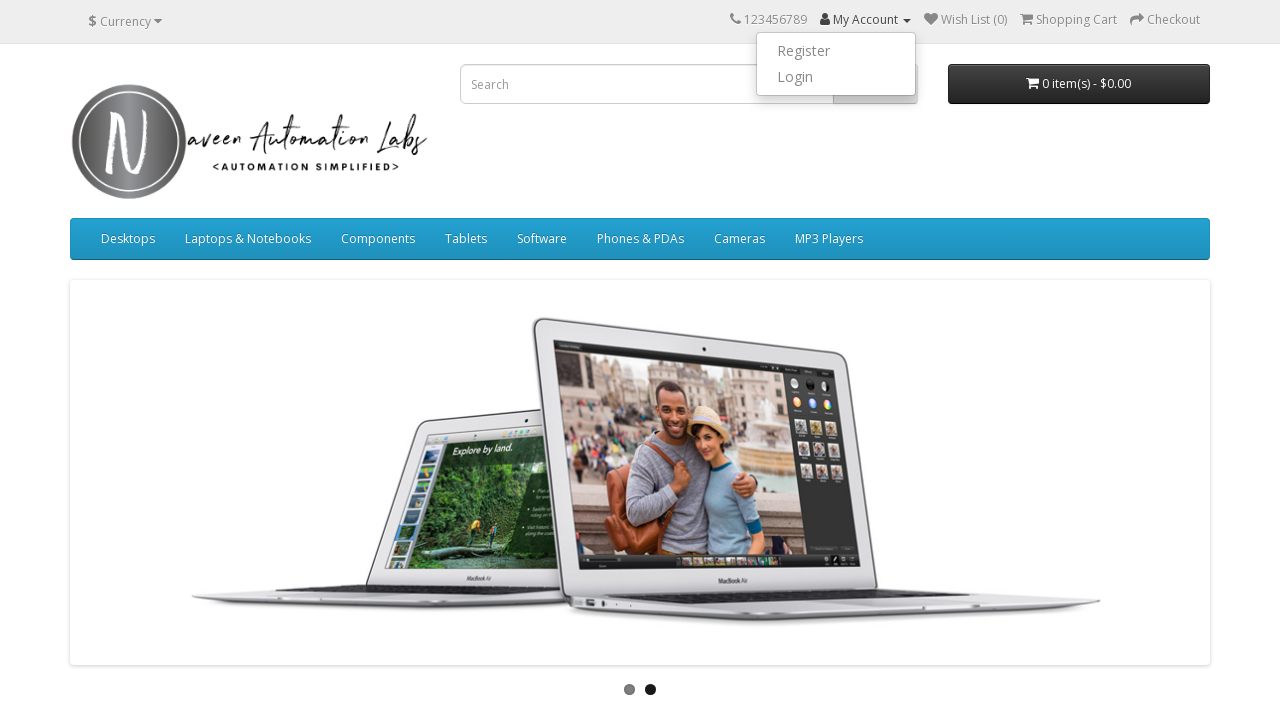

Clicked on Register link at (836, 51) on text=Register
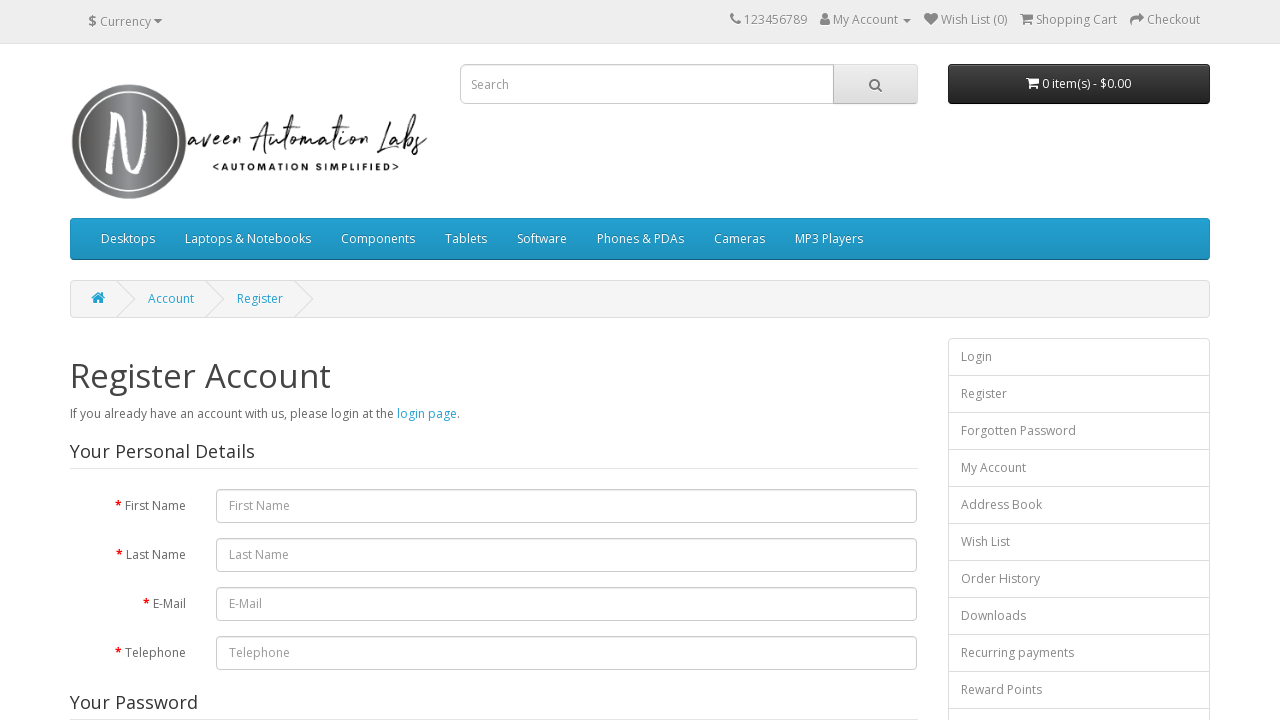

Registration form loaded successfully
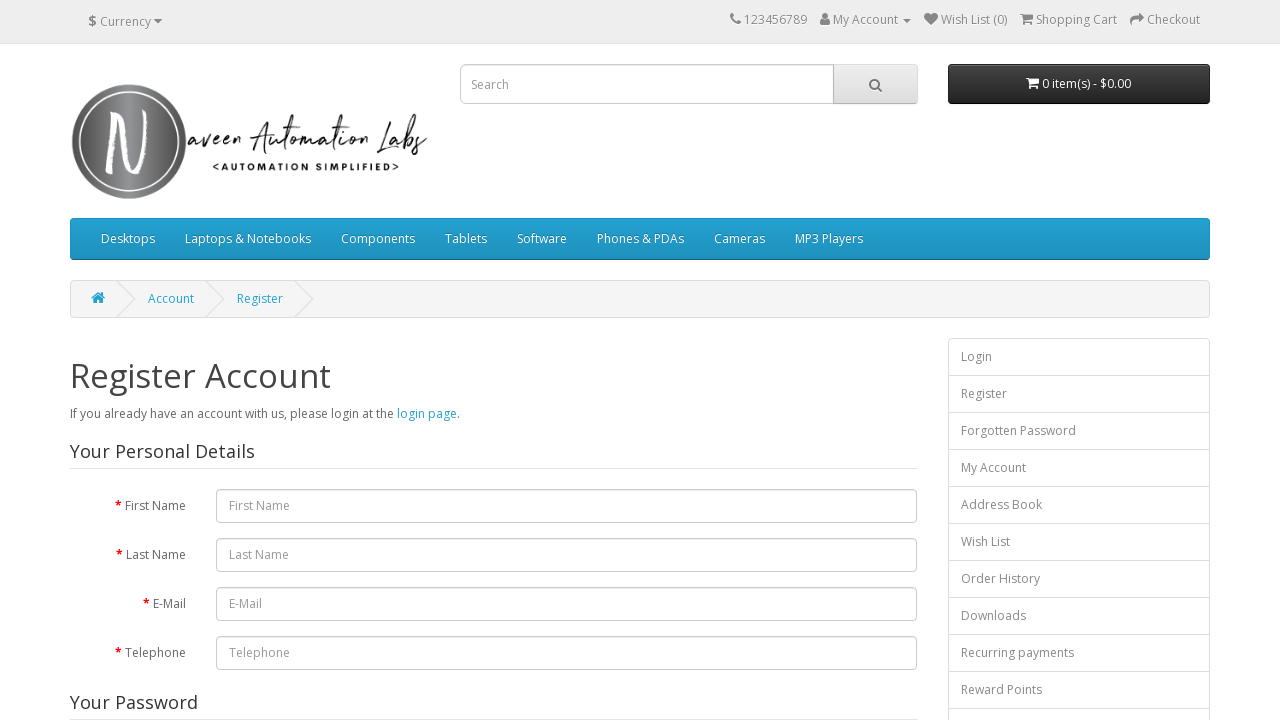

Filled first name field with 'Michael' on input[name='firstname']
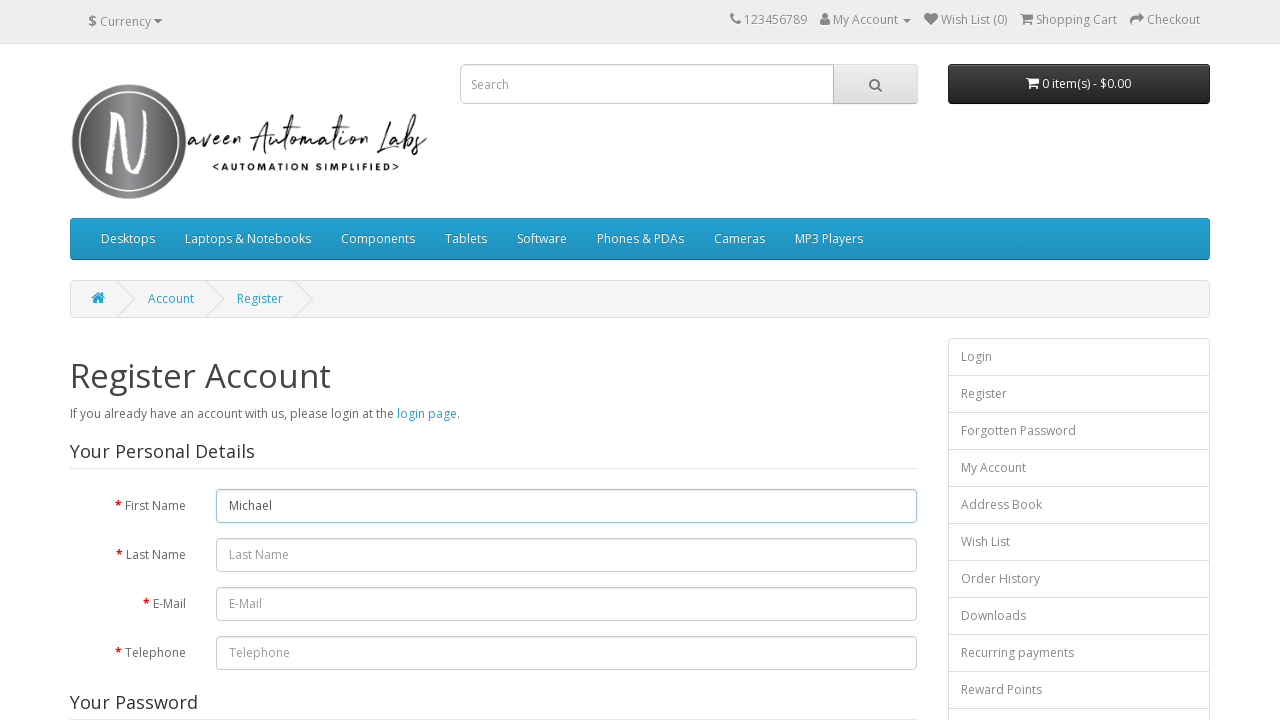

Filled last name field with 'Thompson' on input[name='lastname']
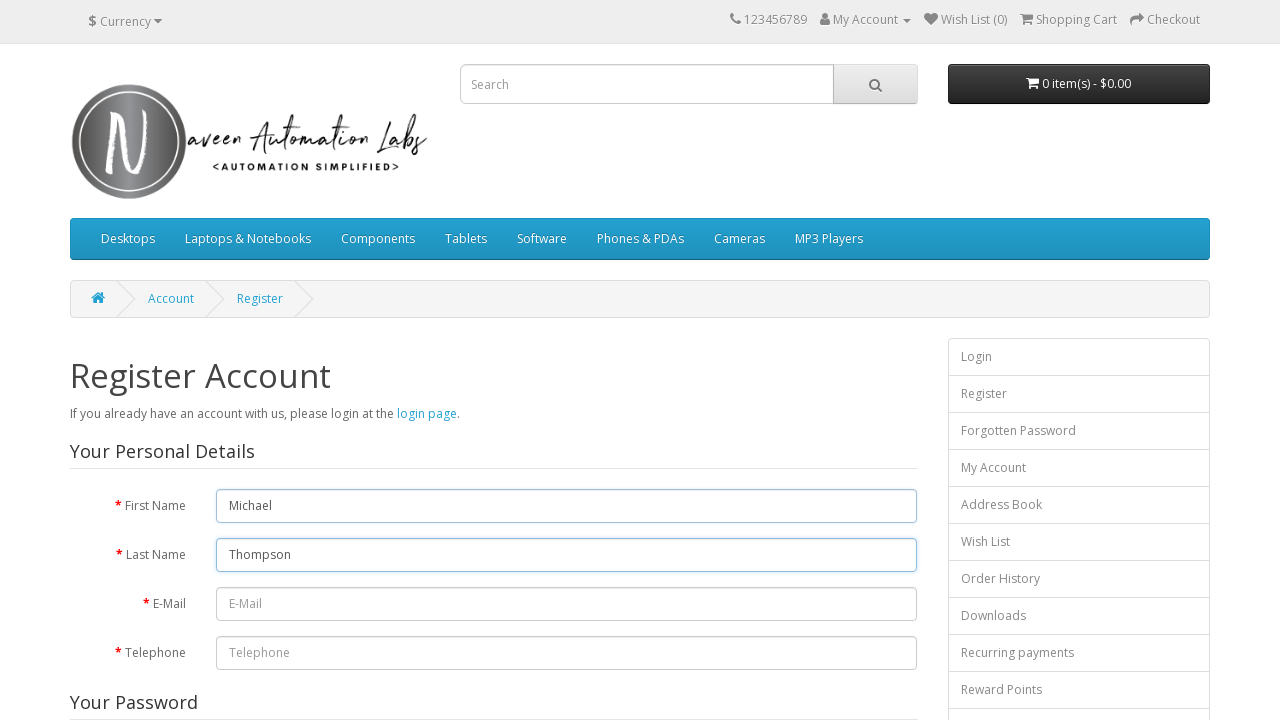

Filled email field with 'testuser_gt2vsr@example.com' on input[name='email']
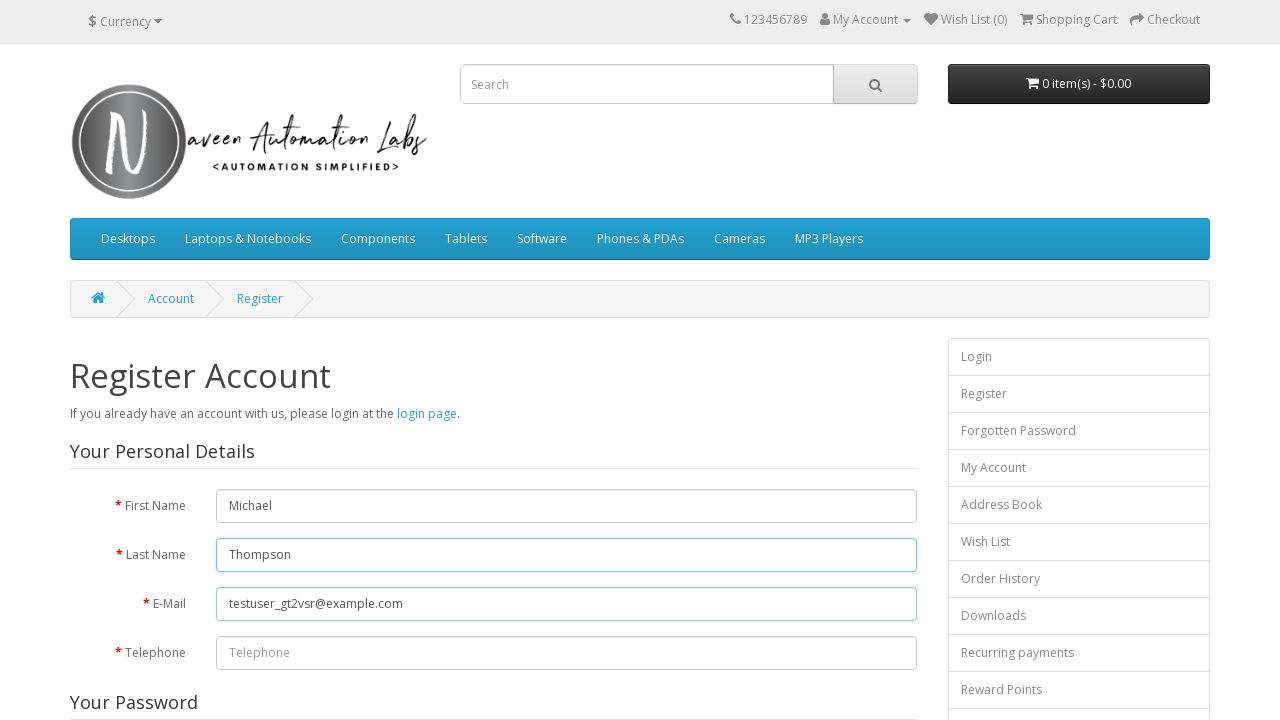

Filled telephone field with '5551234567' on input[name='telephone']
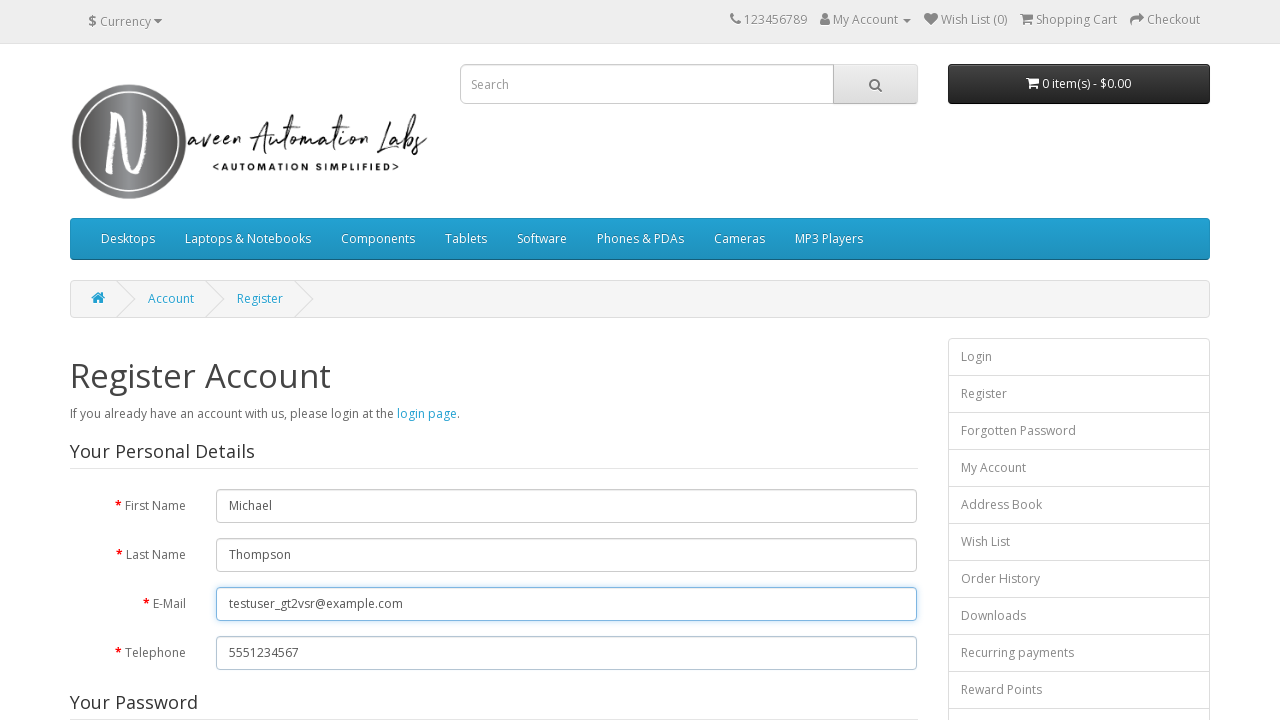

Filled password field with 'TestPass@456' on input[name='password']
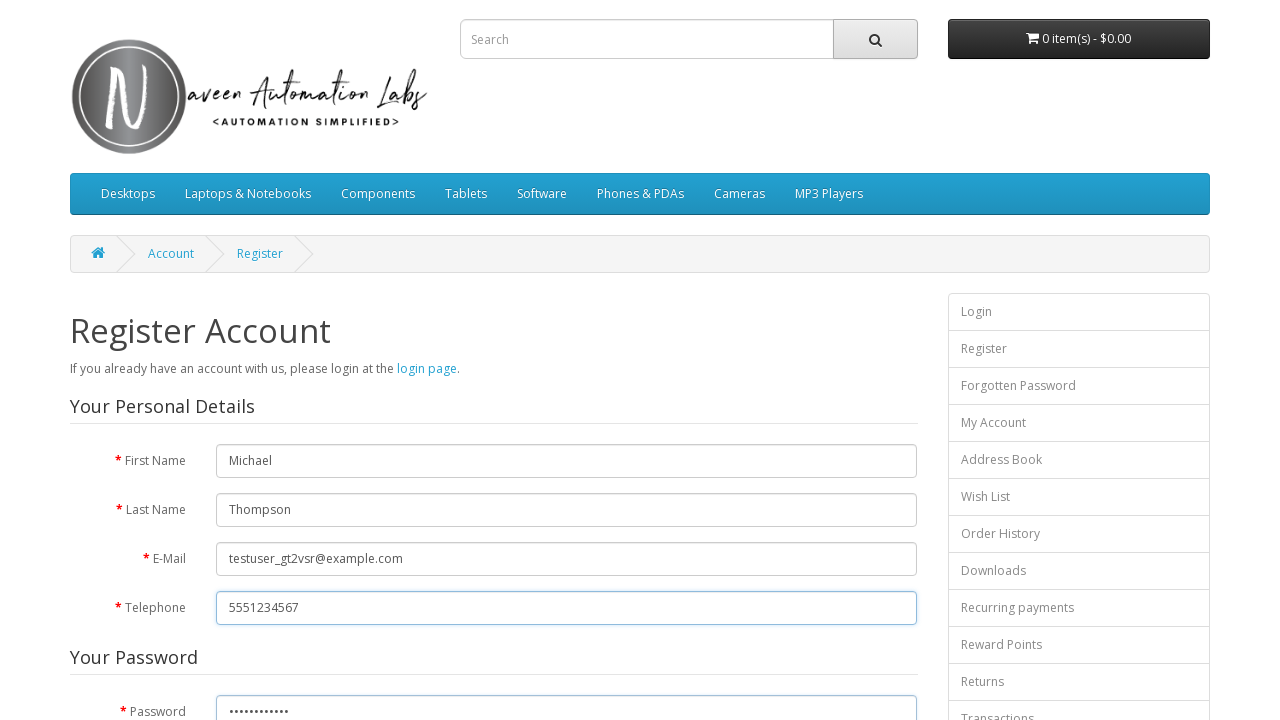

Filled confirm password field with 'TestPass@456' on input[name='confirm']
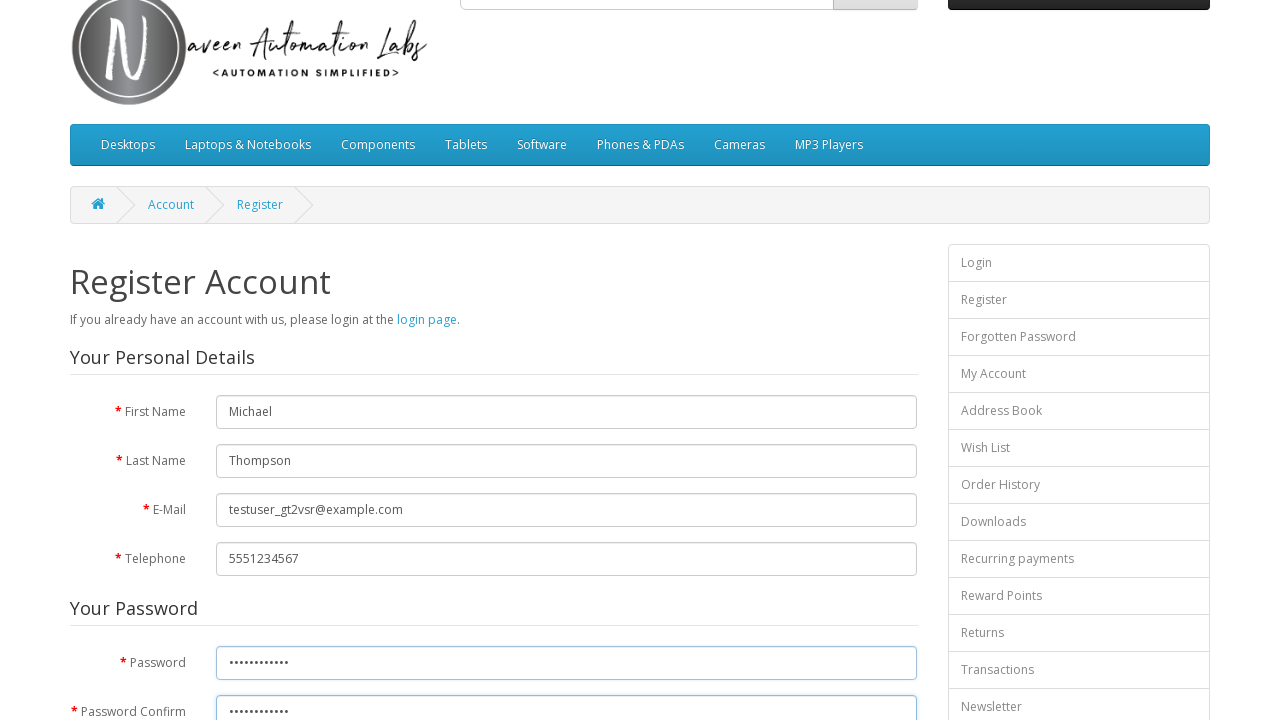

Checked privacy policy agreement checkbox at (825, 424) on xpath=//input[@name='agree']
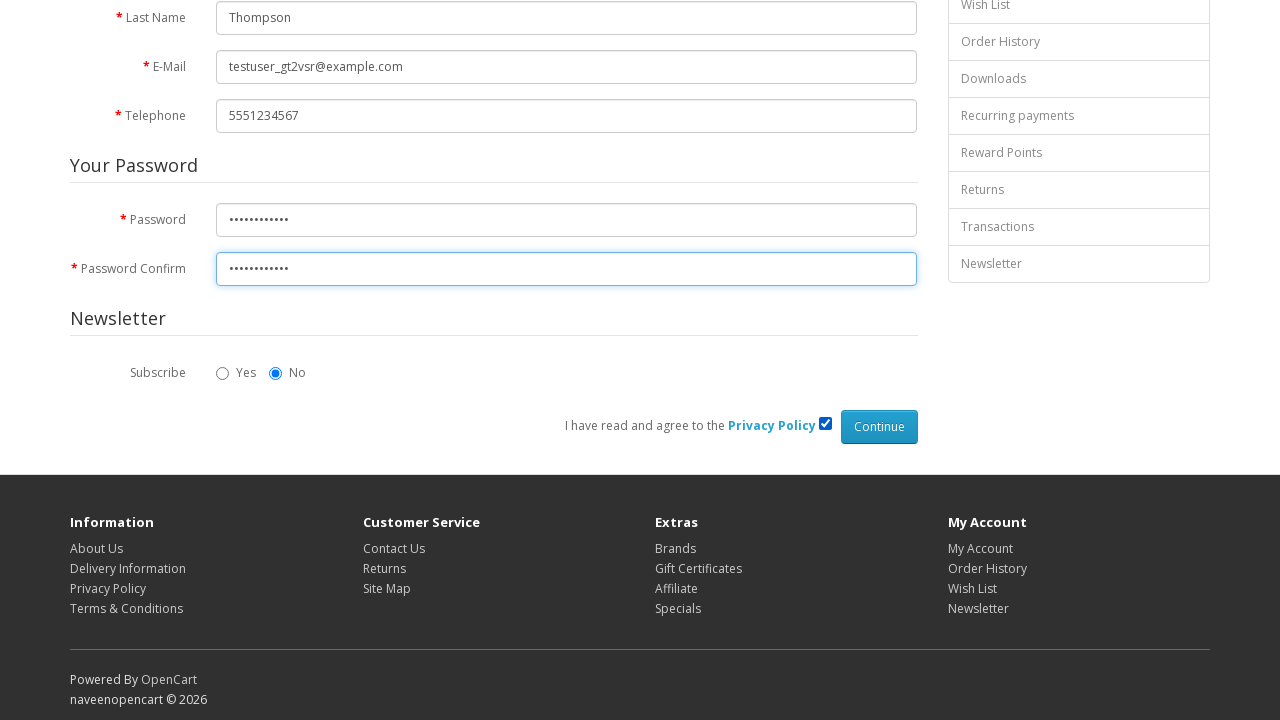

Clicked Continue button to submit registration form at (879, 427) on xpath=//input[@value='Continue']
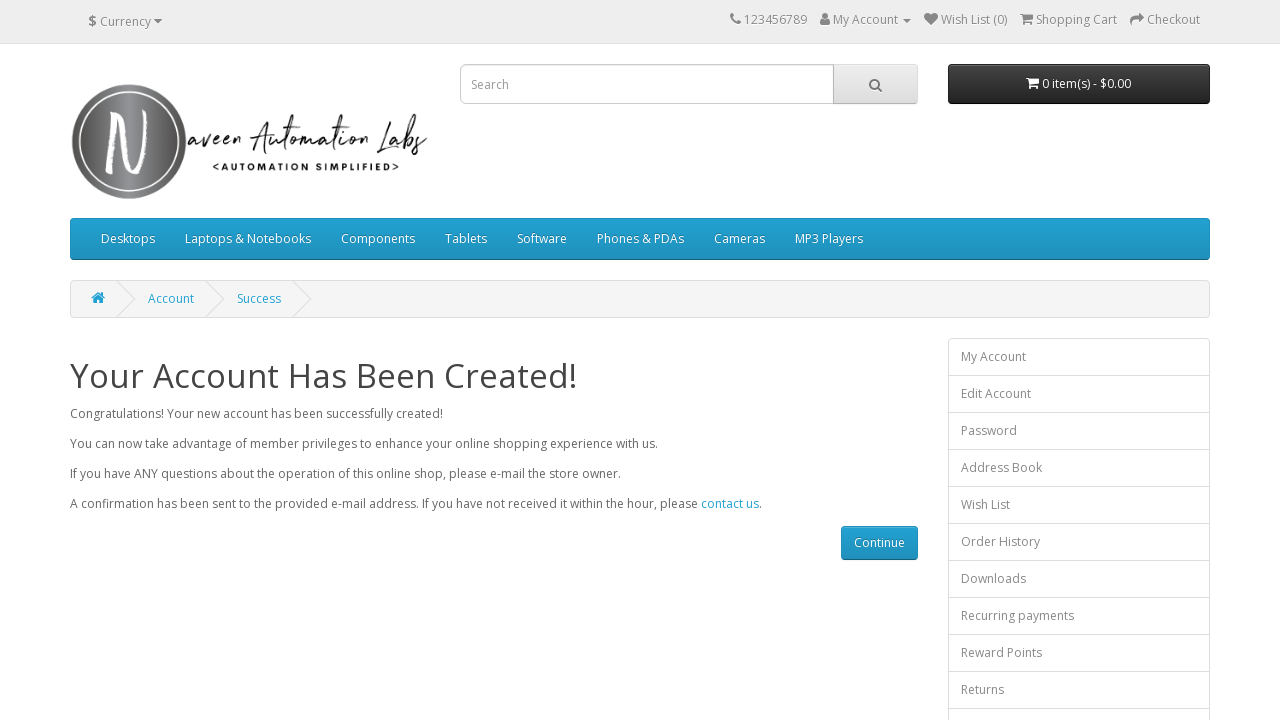

Account registration completed successfully - 'Your Account Has Been Created!' message displayed
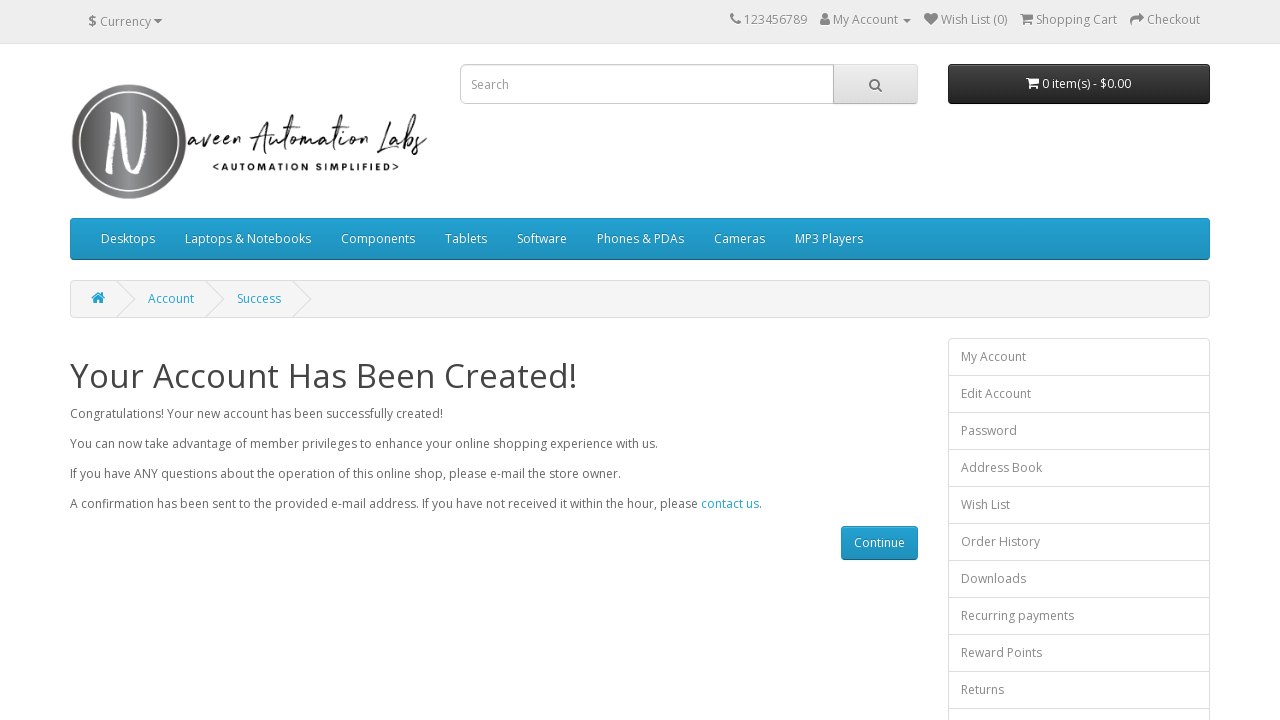

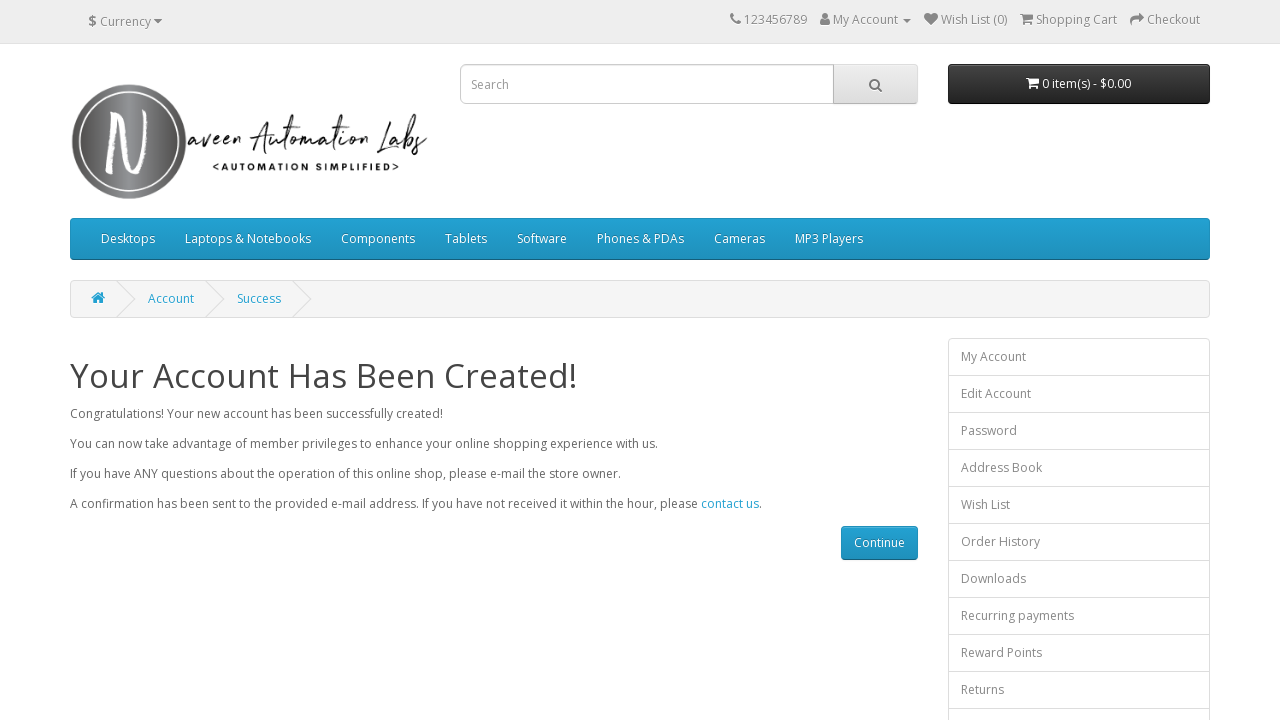